Plays a complete game of Tic-Tac-Toe against the computer by randomly selecting available squares until the game ends with a win, loss, or draw.

Starting URL: https://playtictactoe.org/

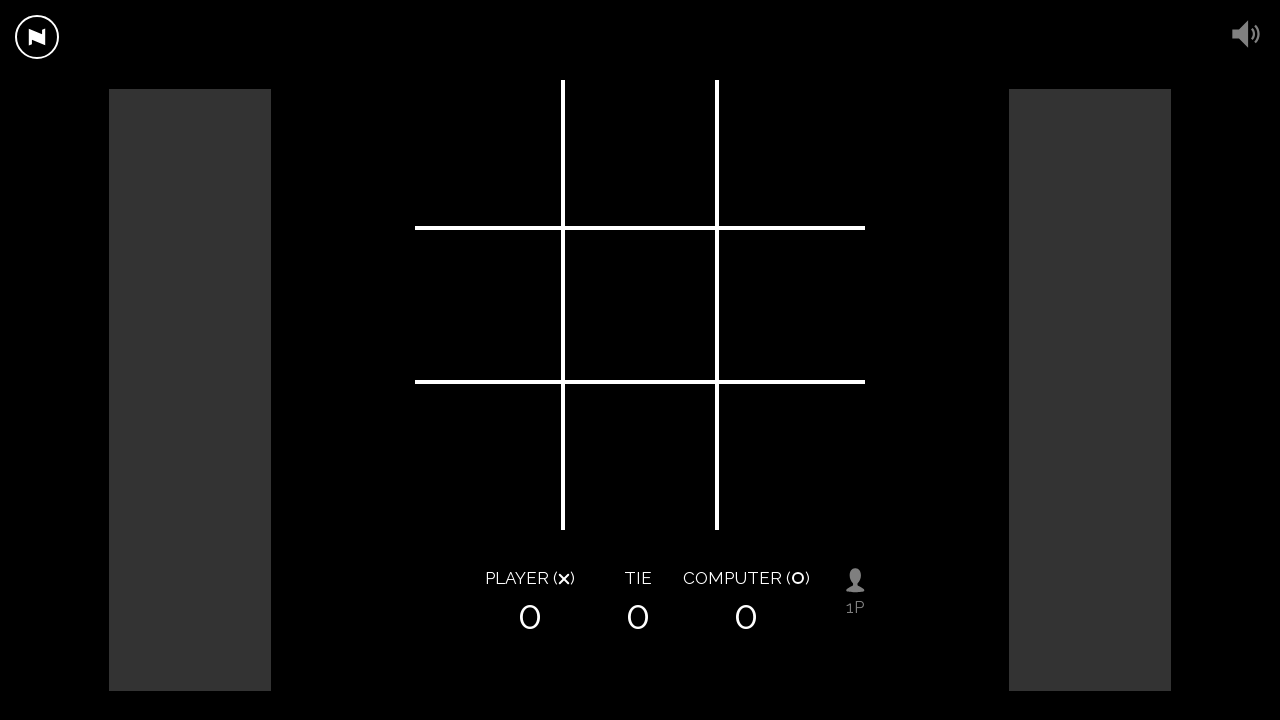

Game board loaded and visible
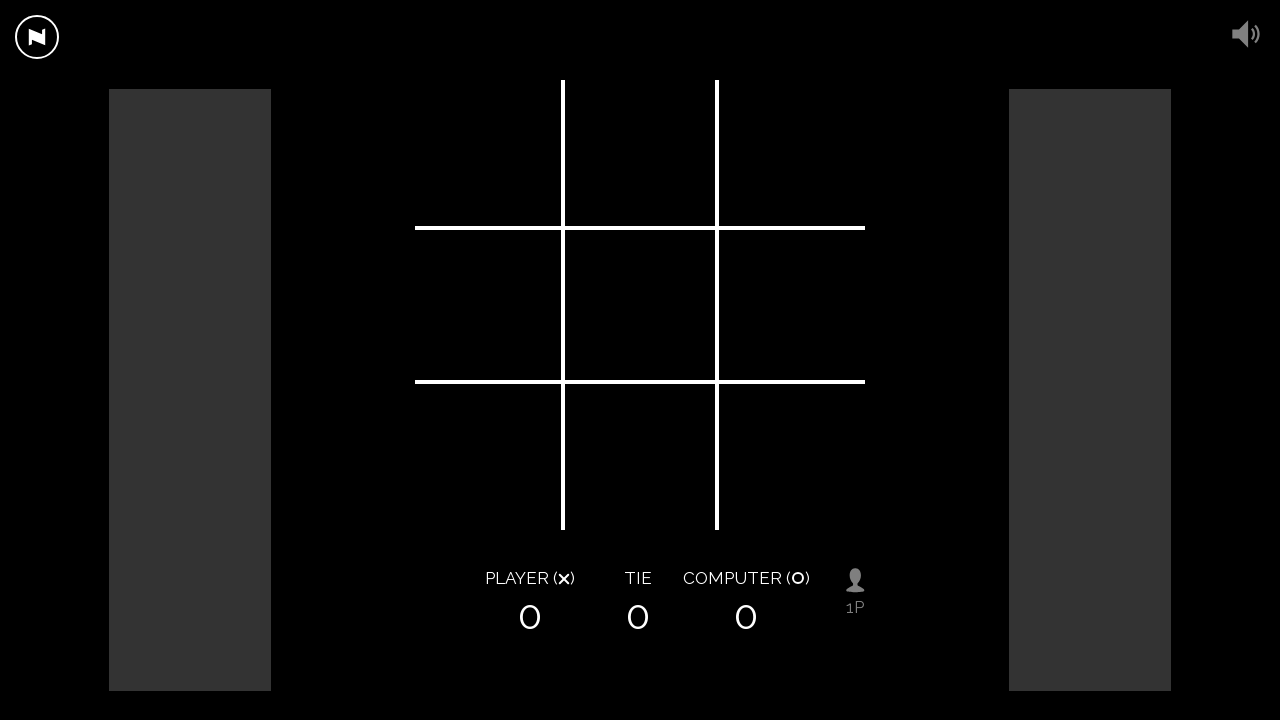

All 9 squares on the game board are present
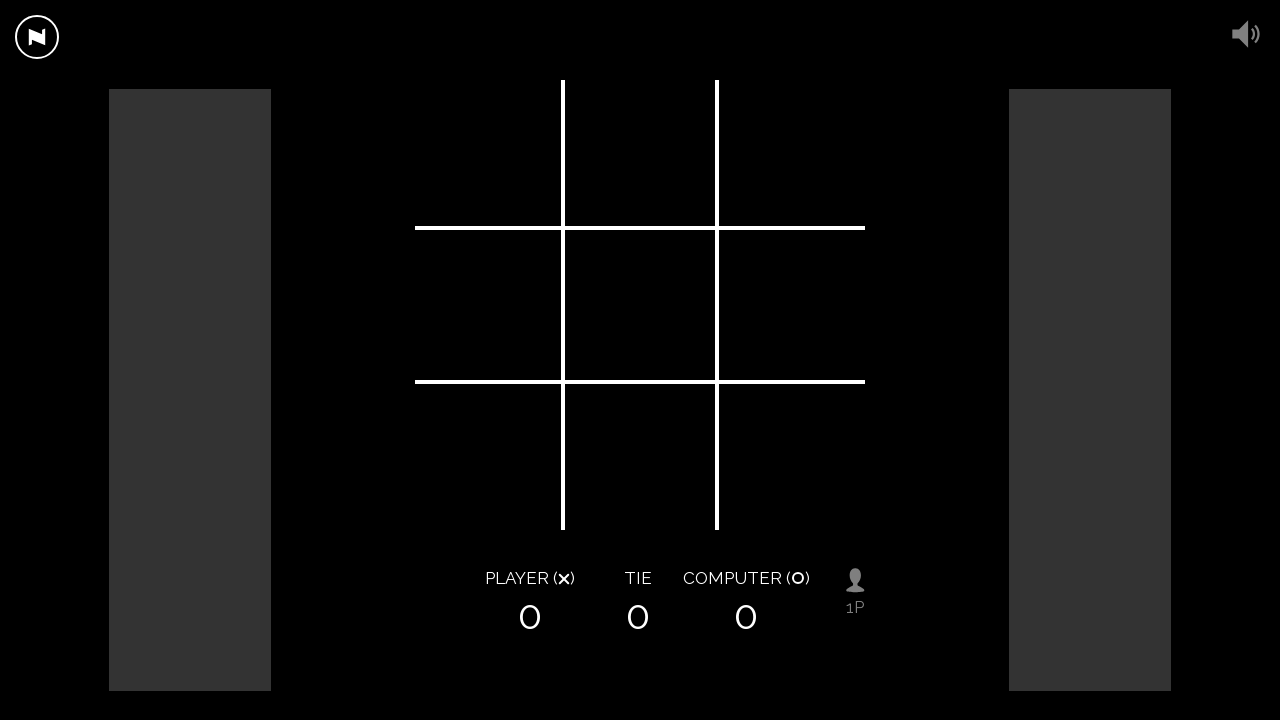

Found 9 available squares
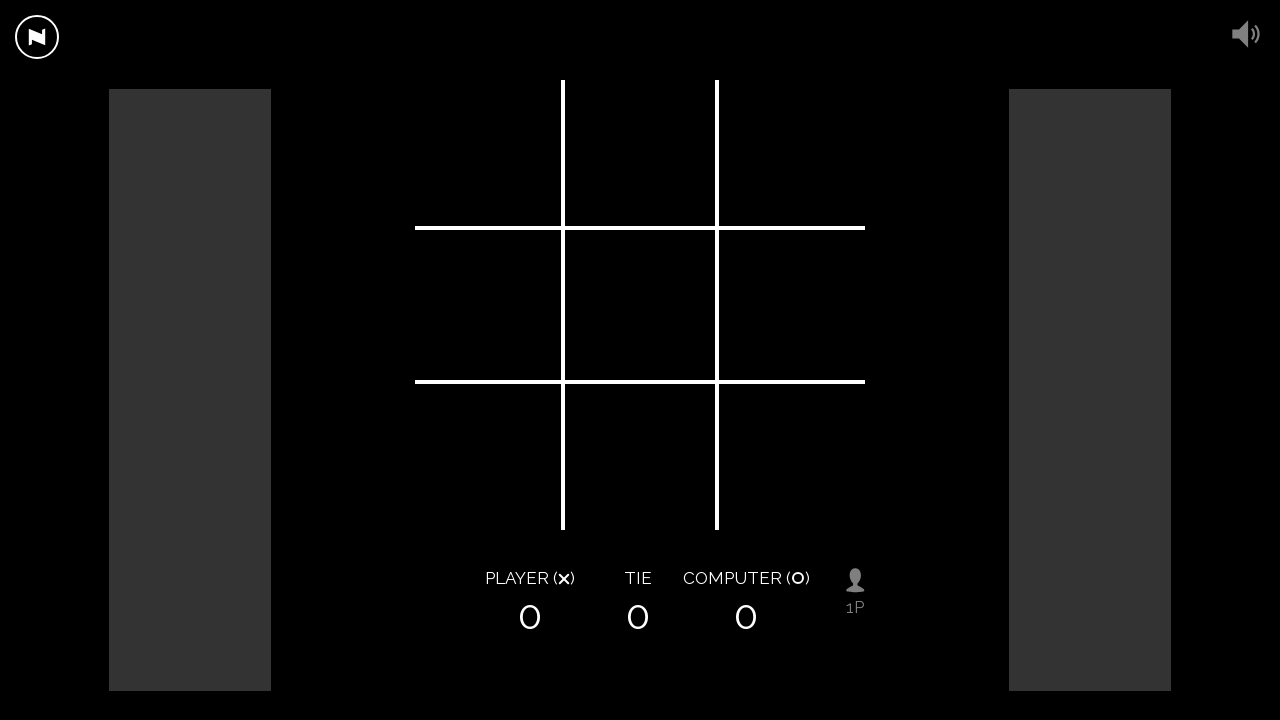

Clicked random available square (index 1)
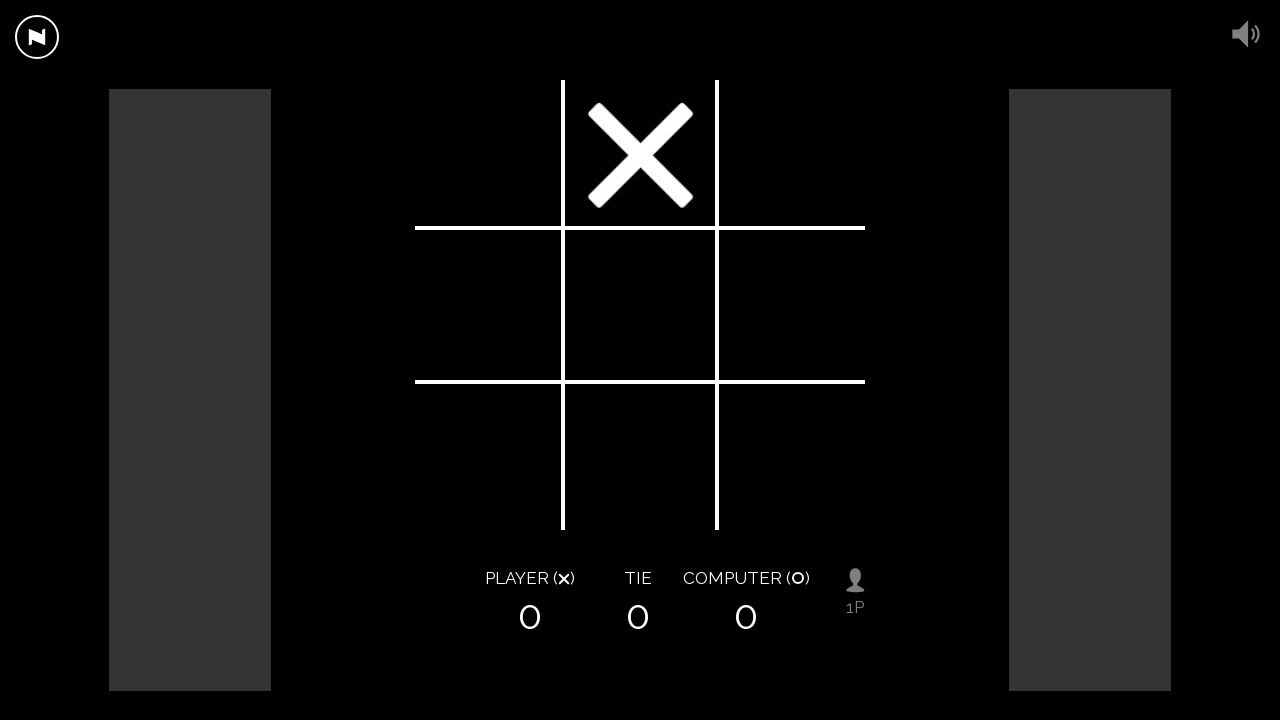

Waited for X mark to appear on board
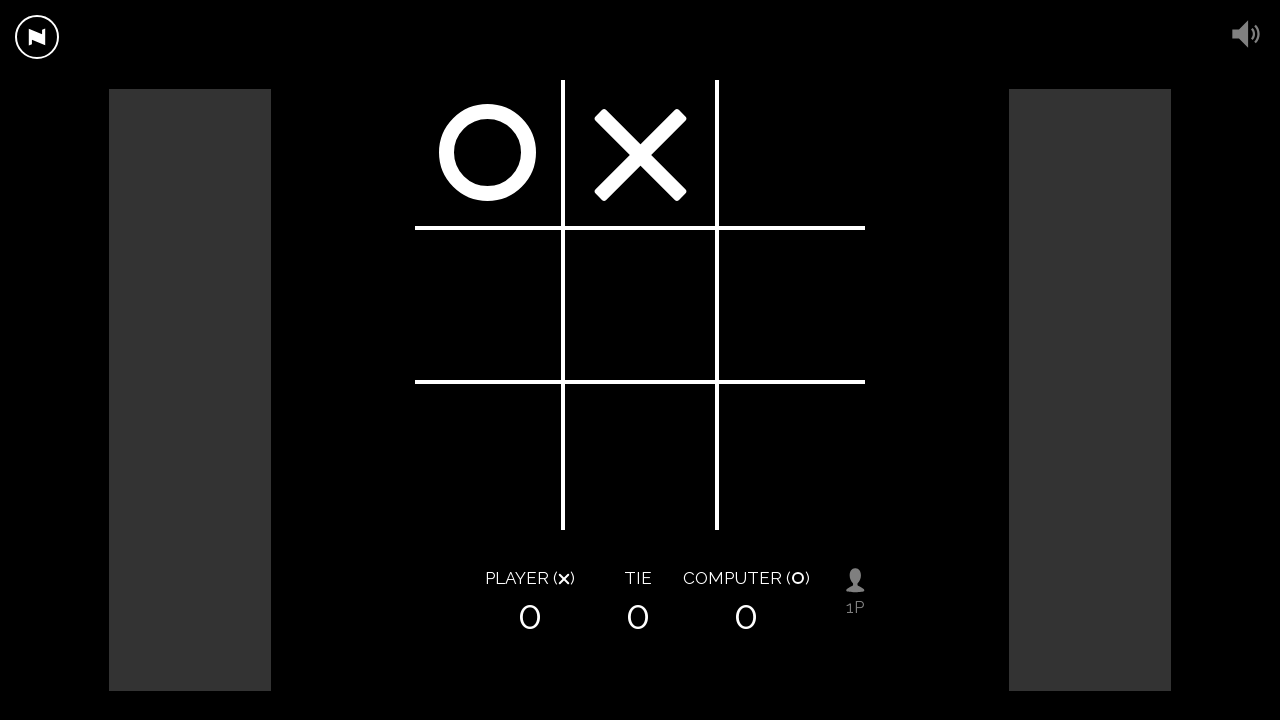

Waited for computer to make its move
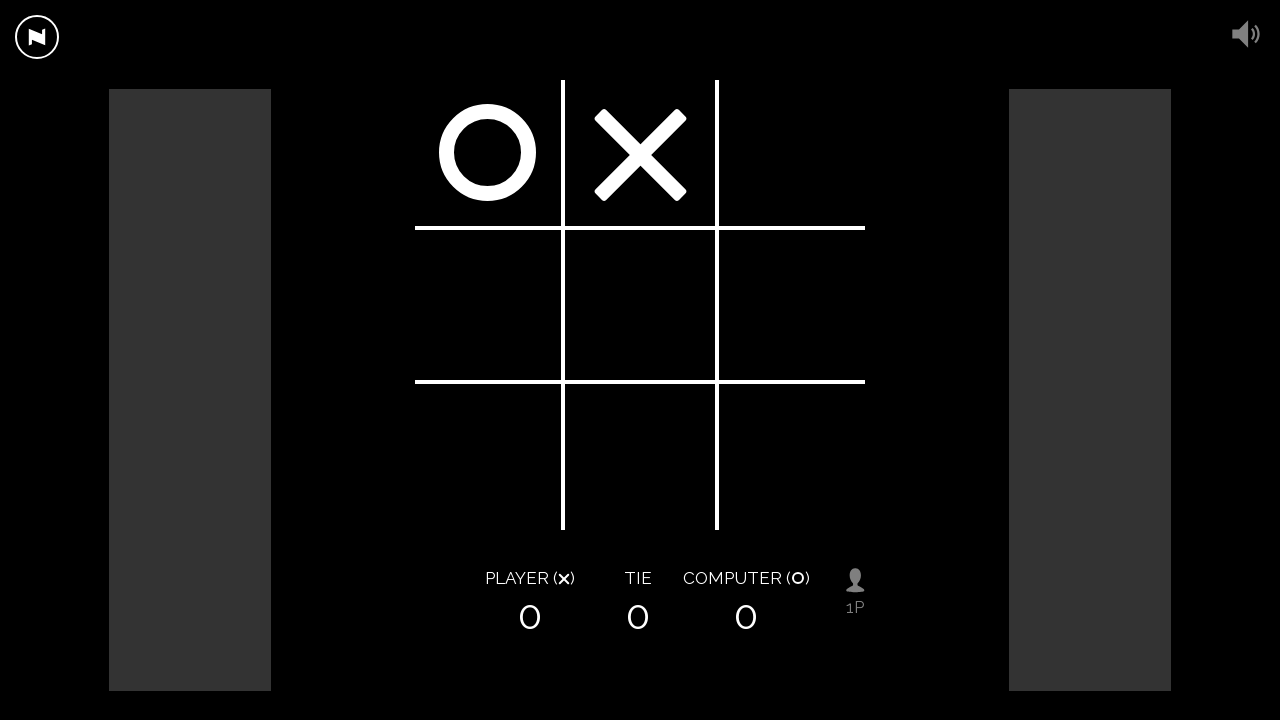

Computer's O mark appeared on the board
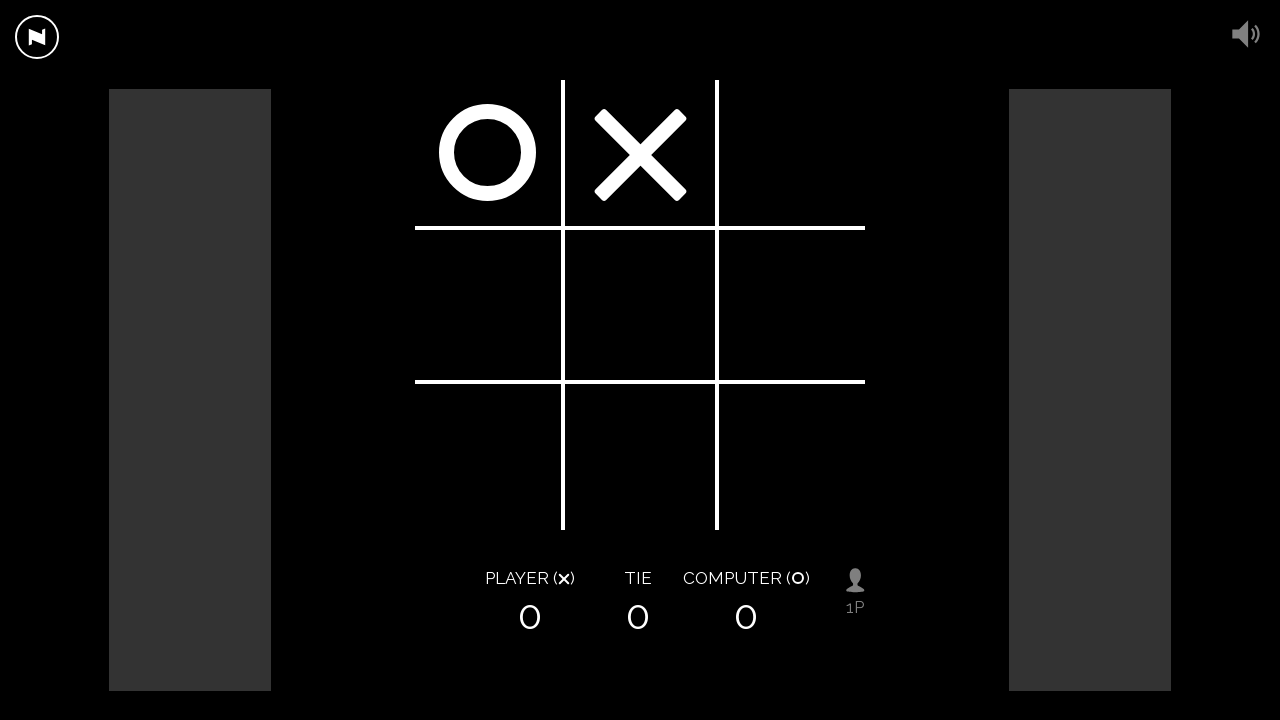

Found 7 available squares
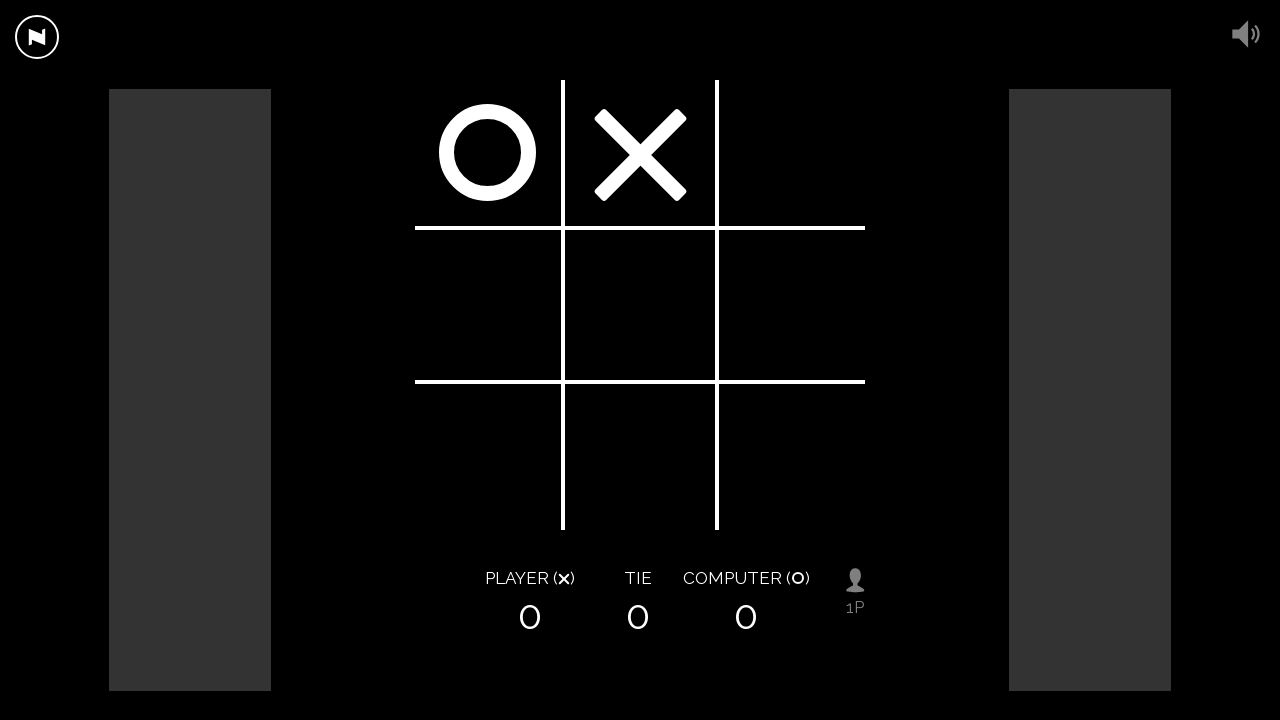

Clicked random available square (index 2)
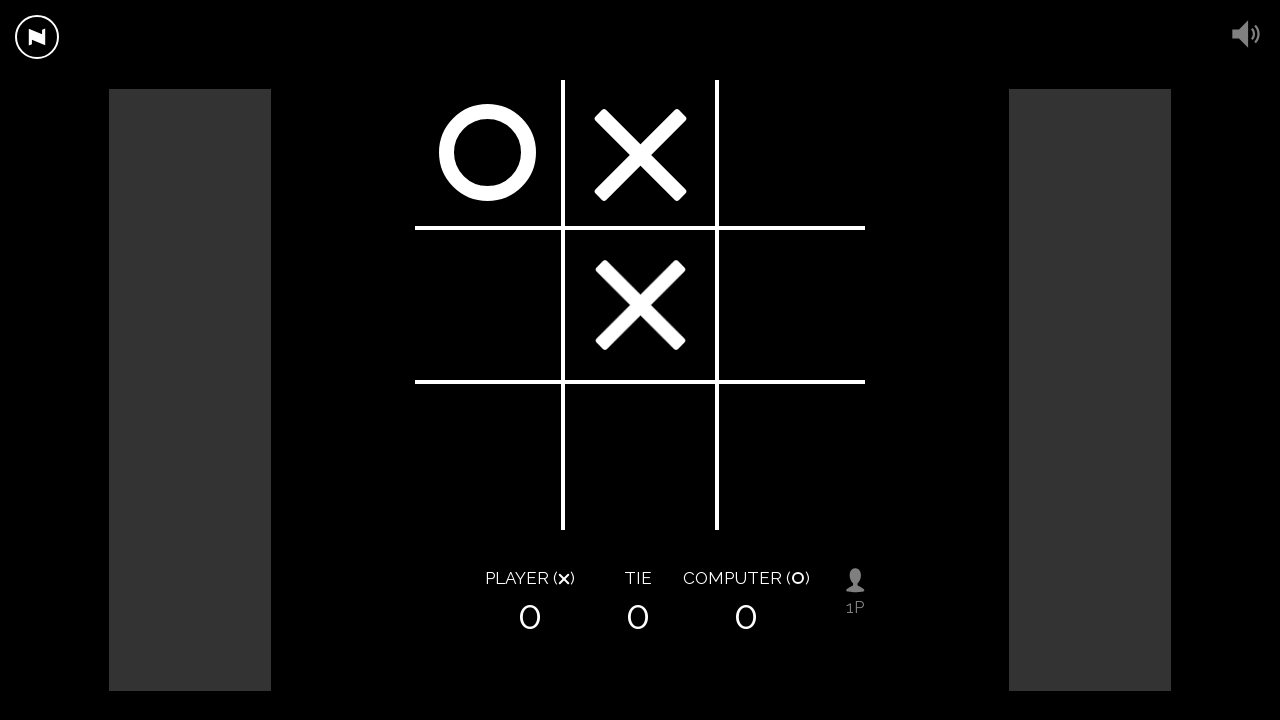

Waited for X mark to appear on board
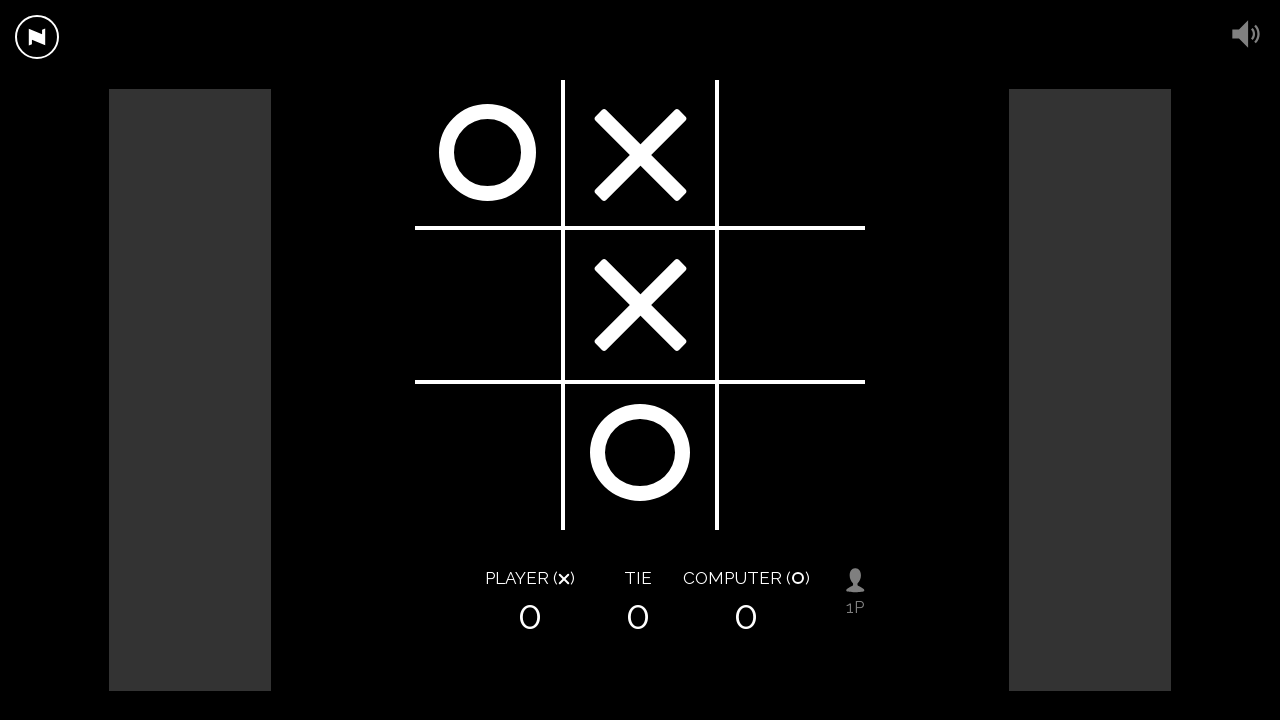

Waited for computer to make its move
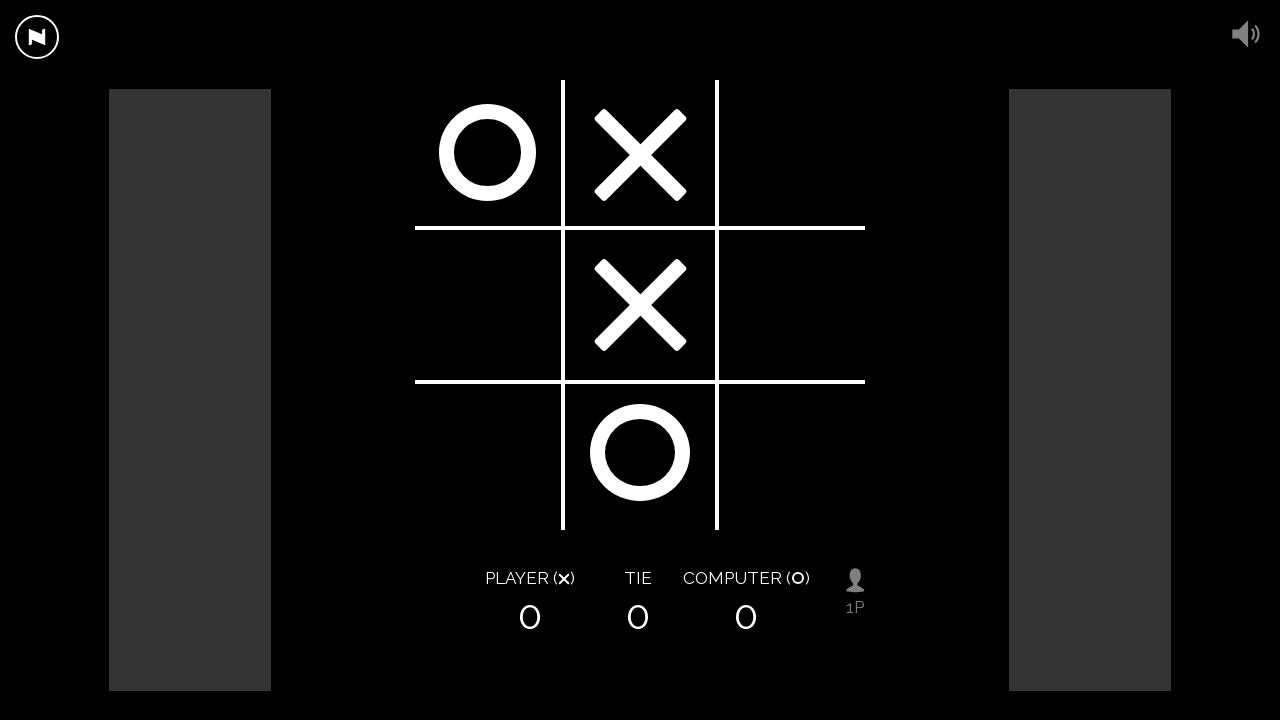

Computer's O mark appeared on the board
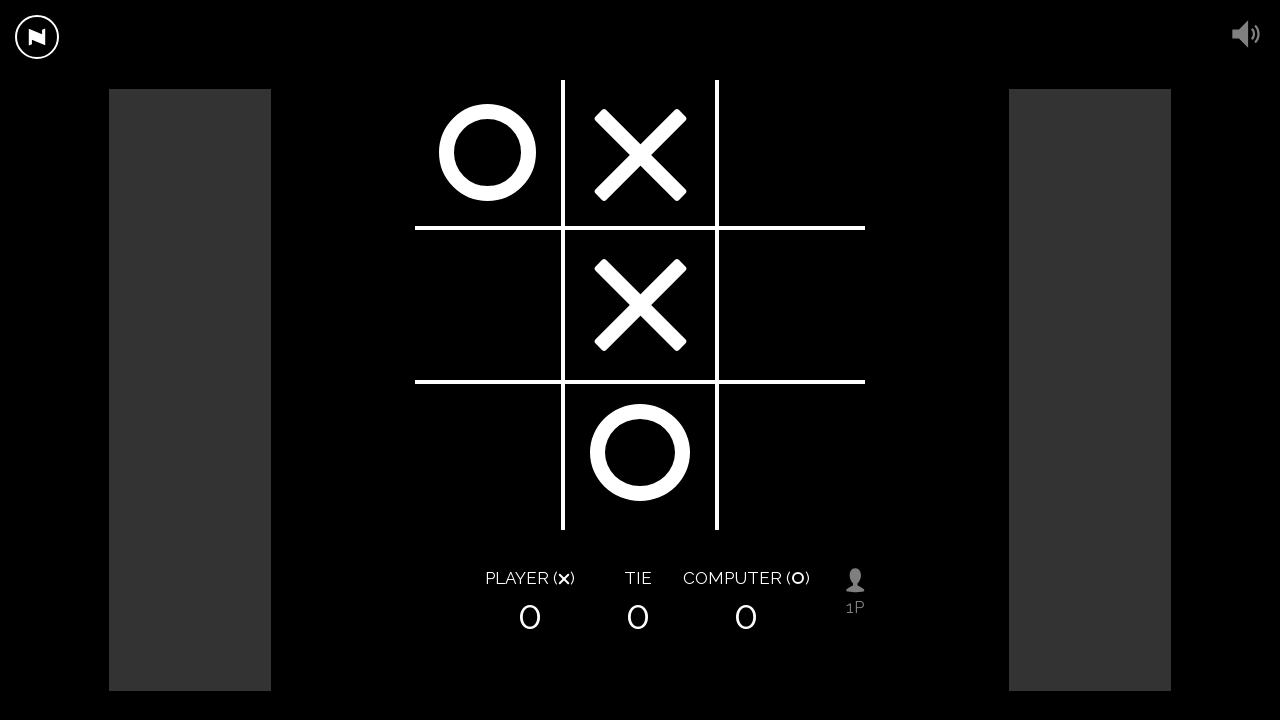

Found 5 available squares
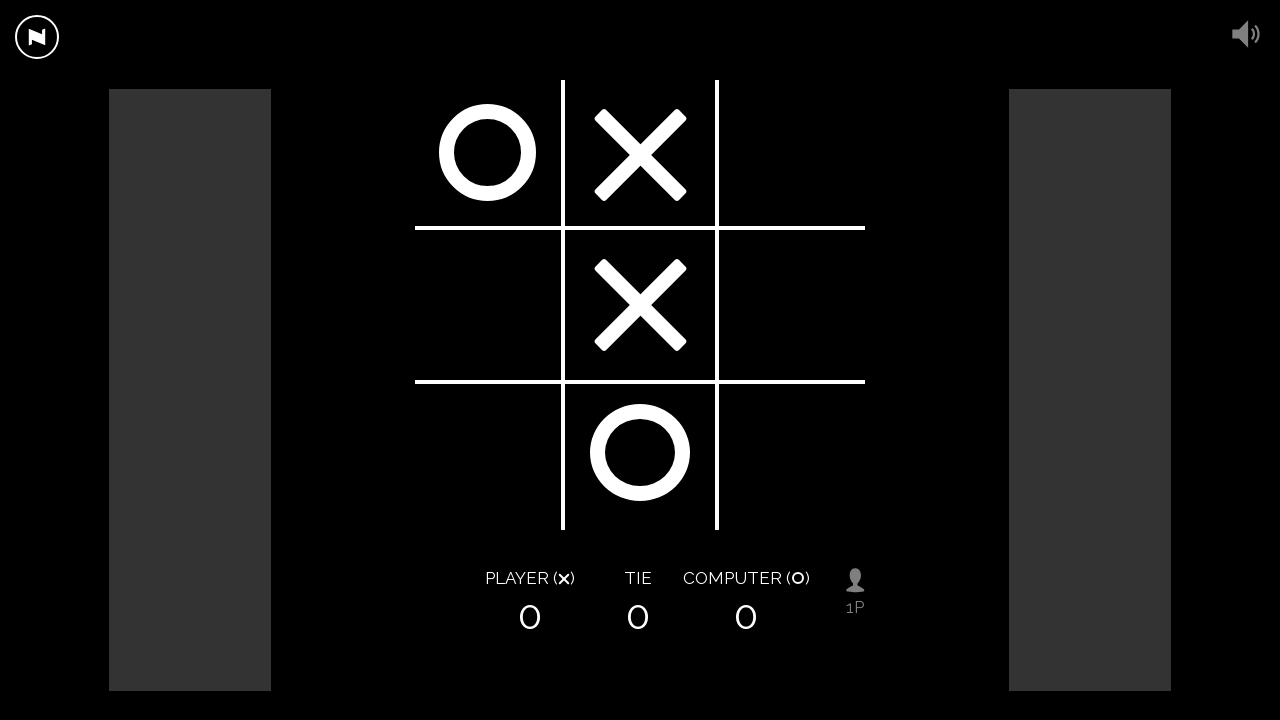

Clicked random available square (index 3)
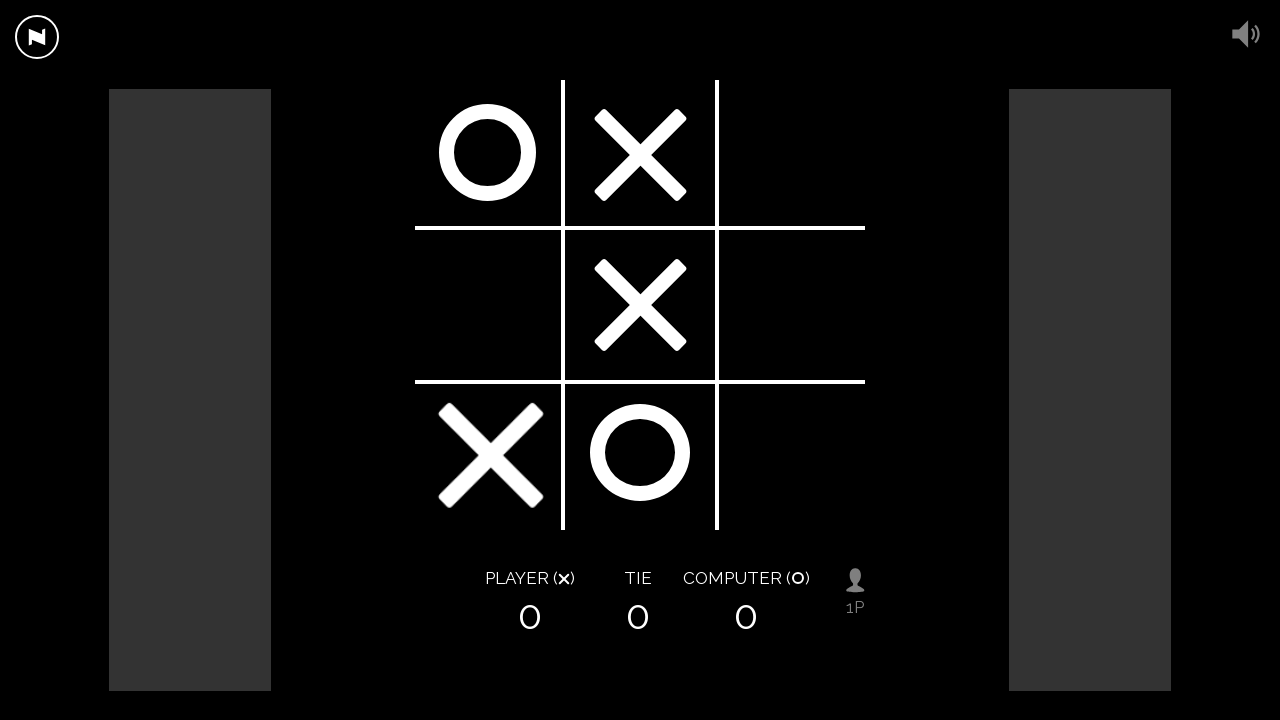

Waited for X mark to appear on board
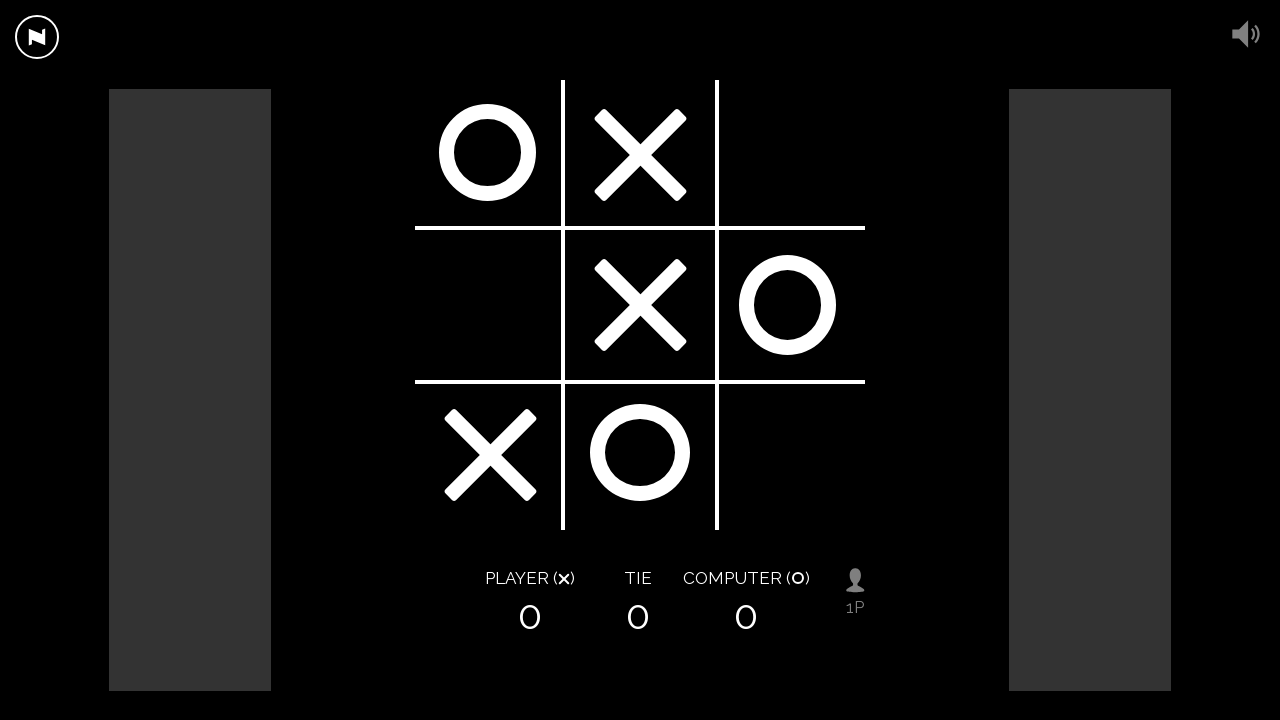

Waited for computer to make its move
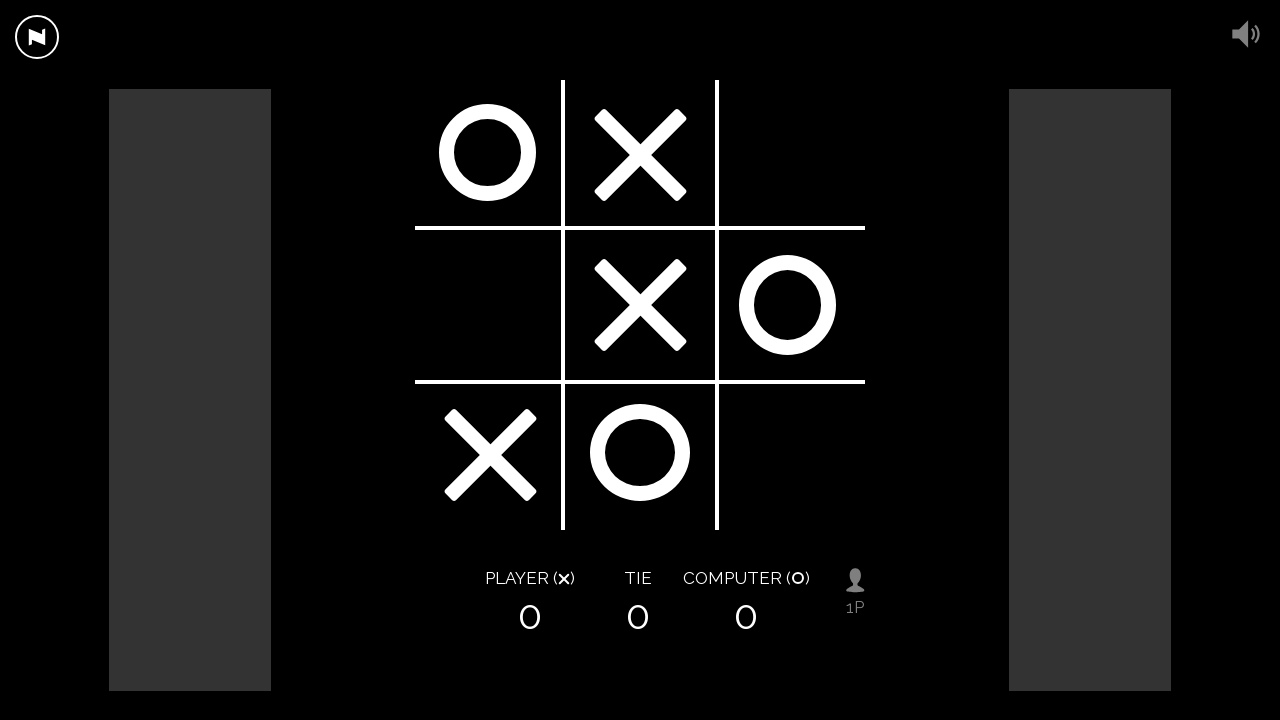

Computer's O mark appeared on the board
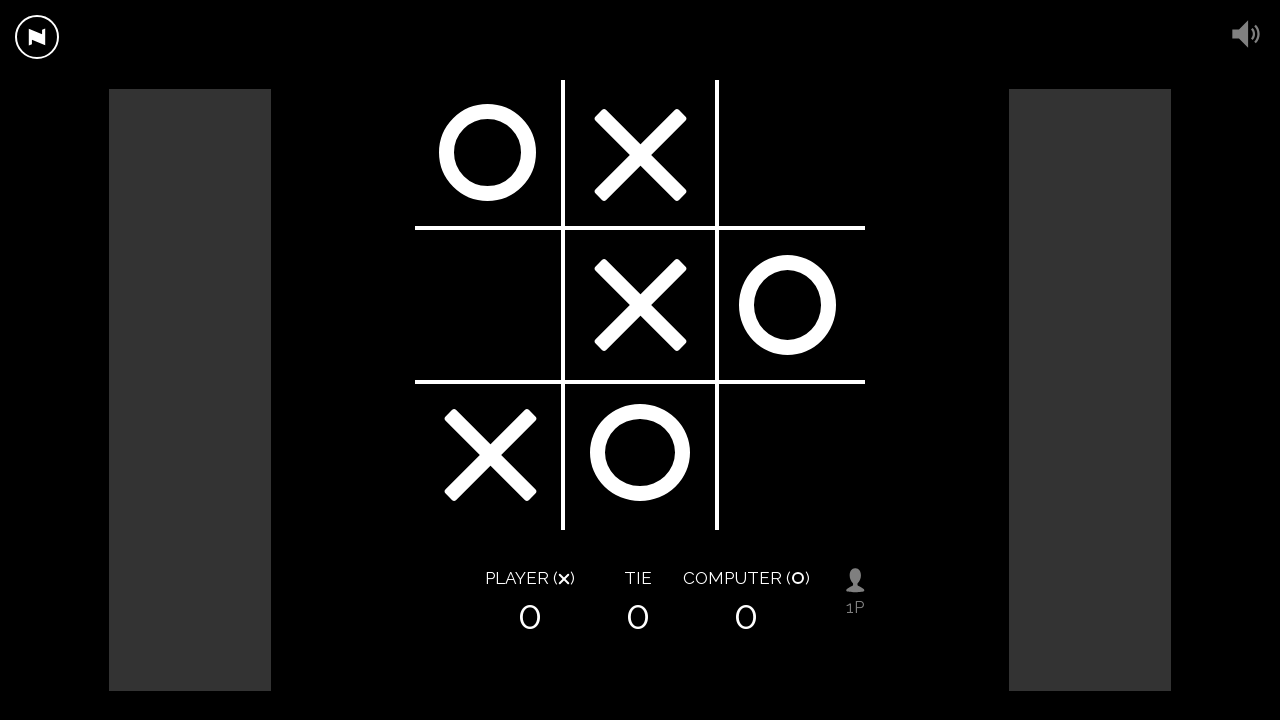

Found 3 available squares
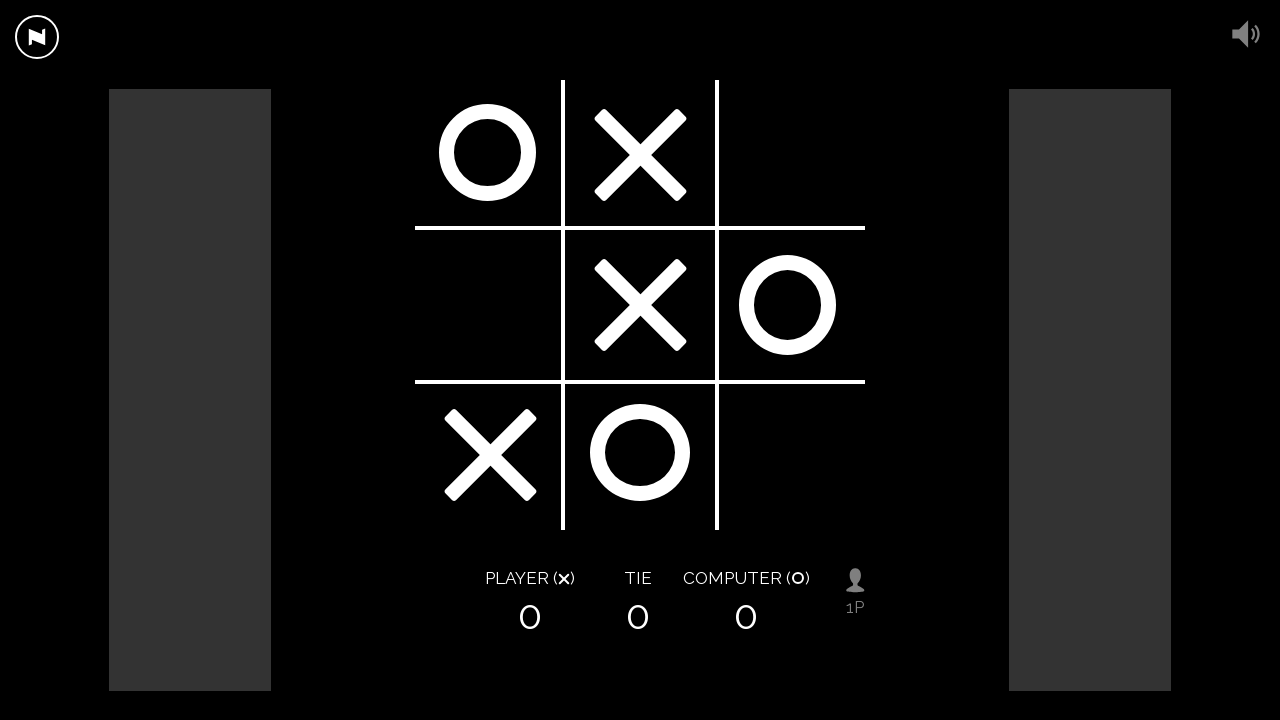

Clicked random available square (index 1)
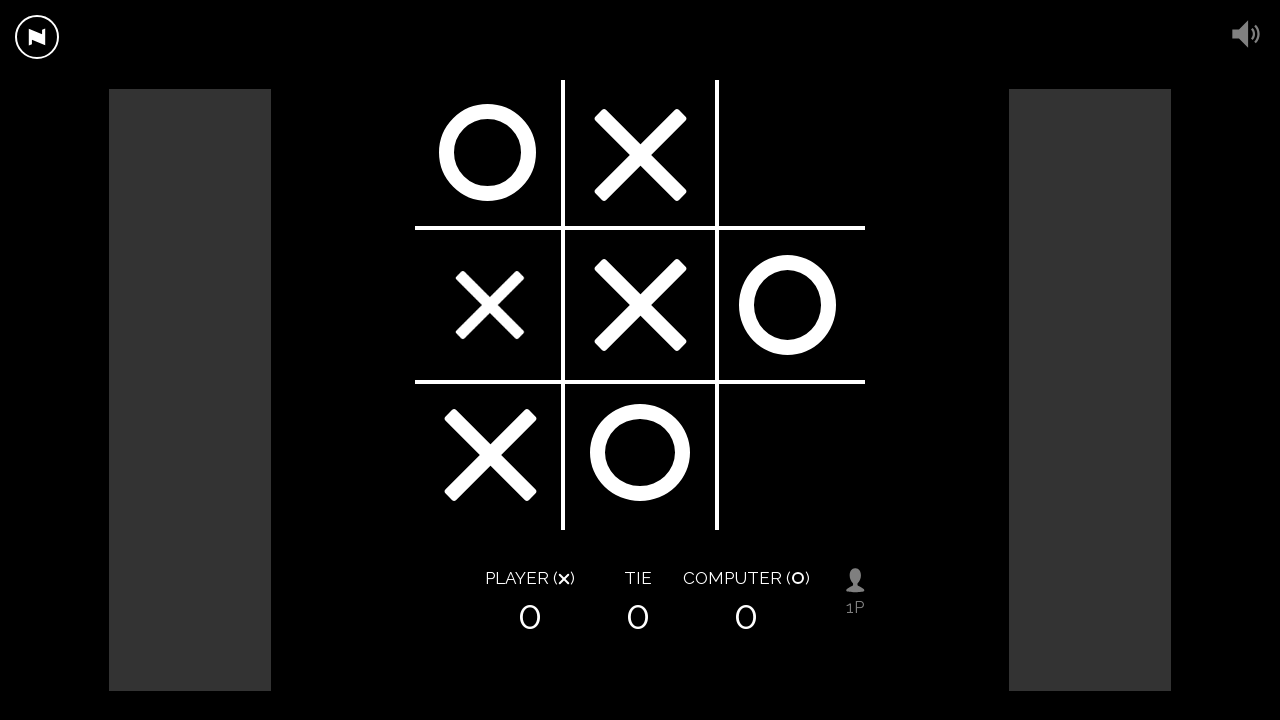

Waited for X mark to appear on board
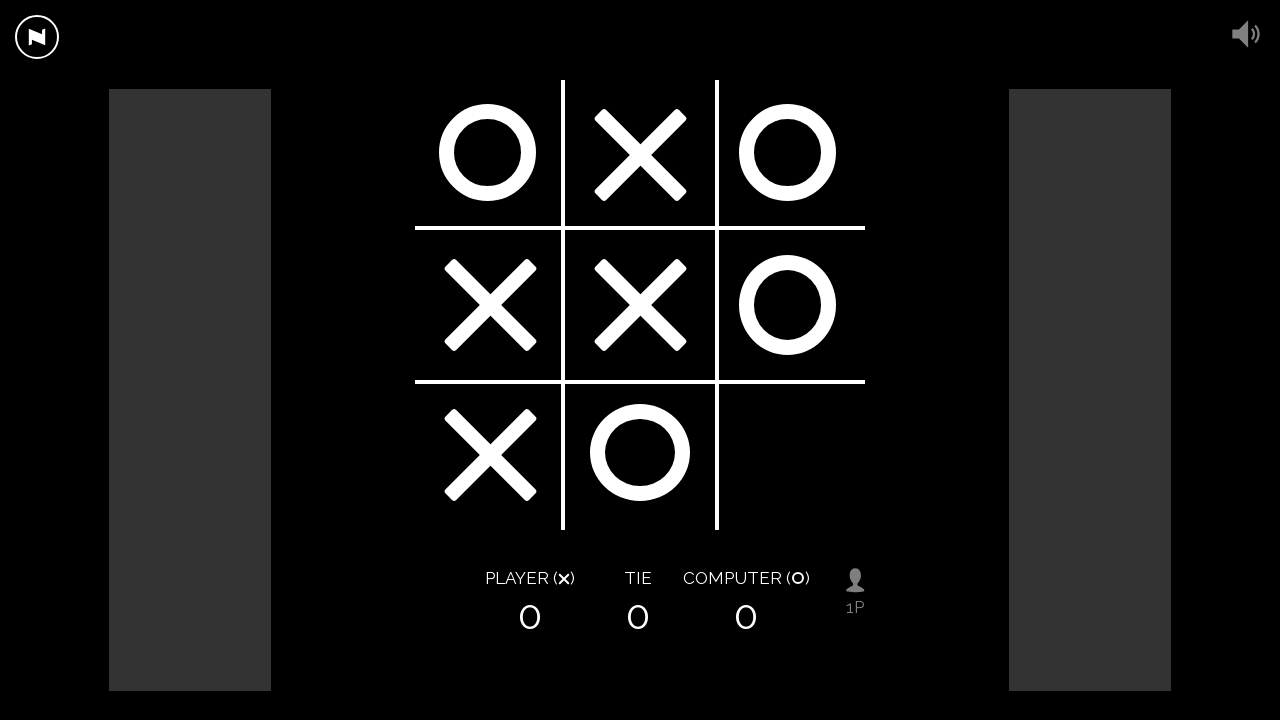

Waited for computer to make its move
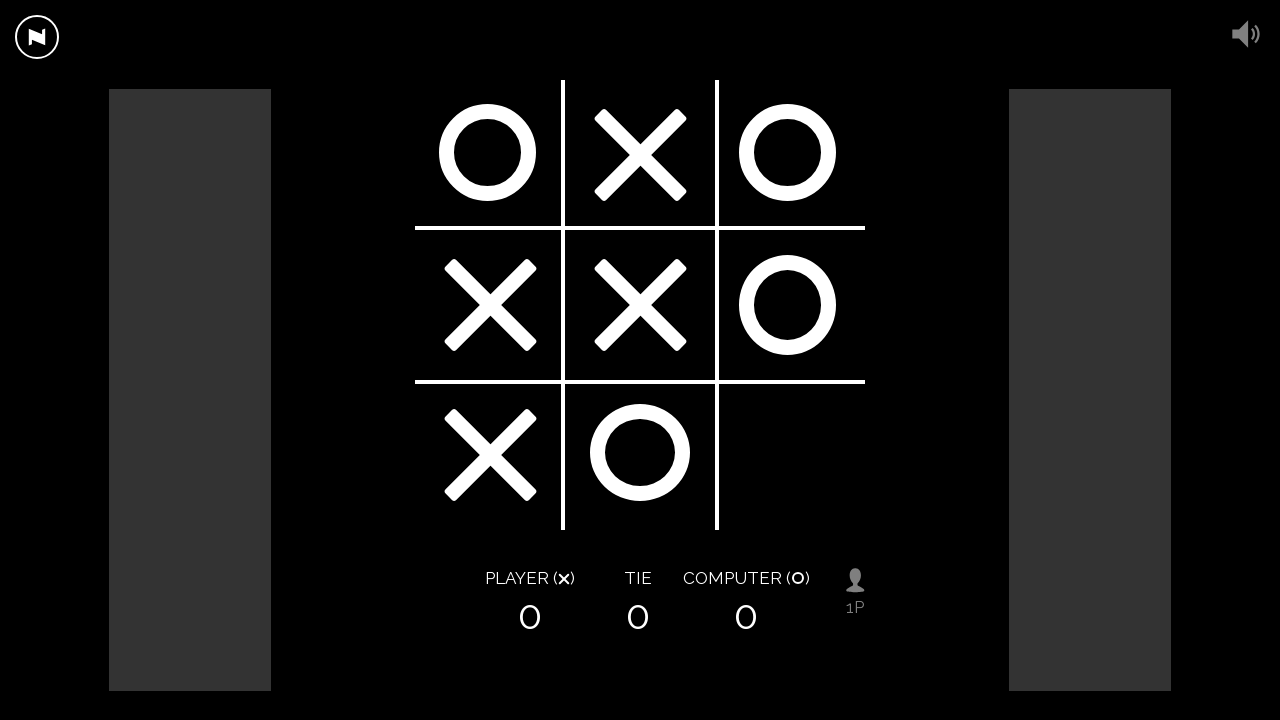

Computer's O mark appeared on the board
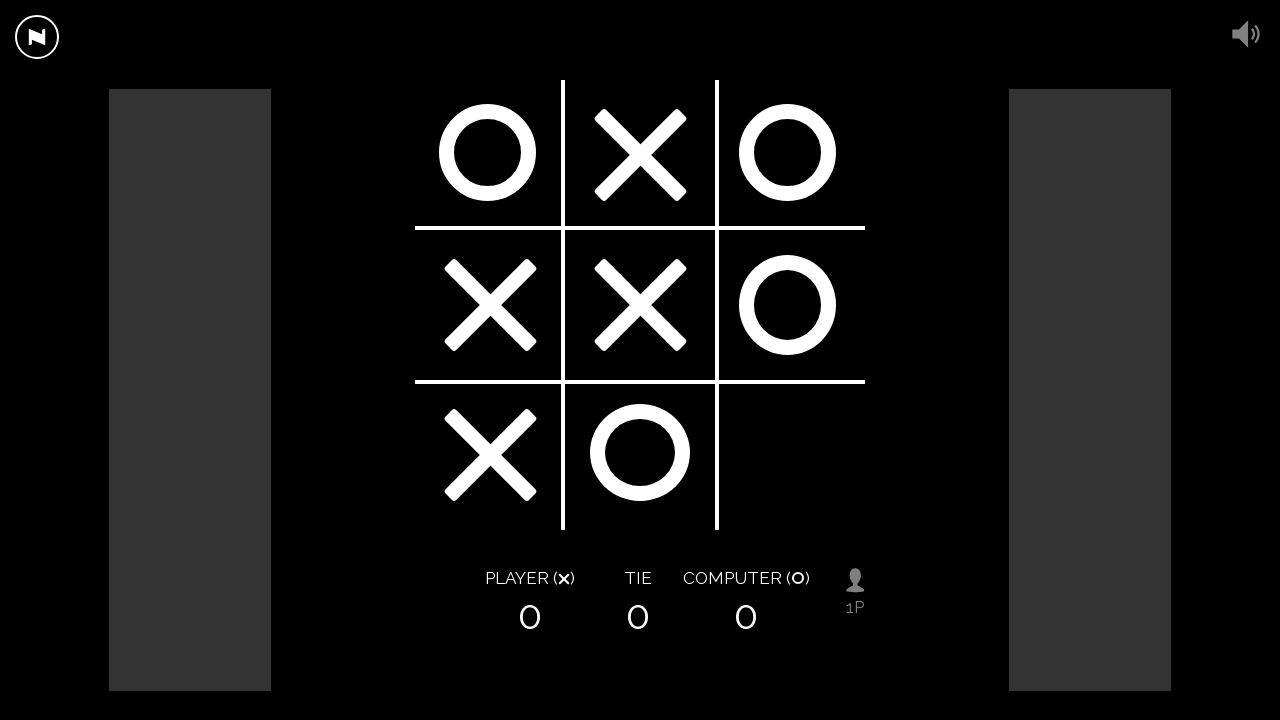

Found 1 available squares
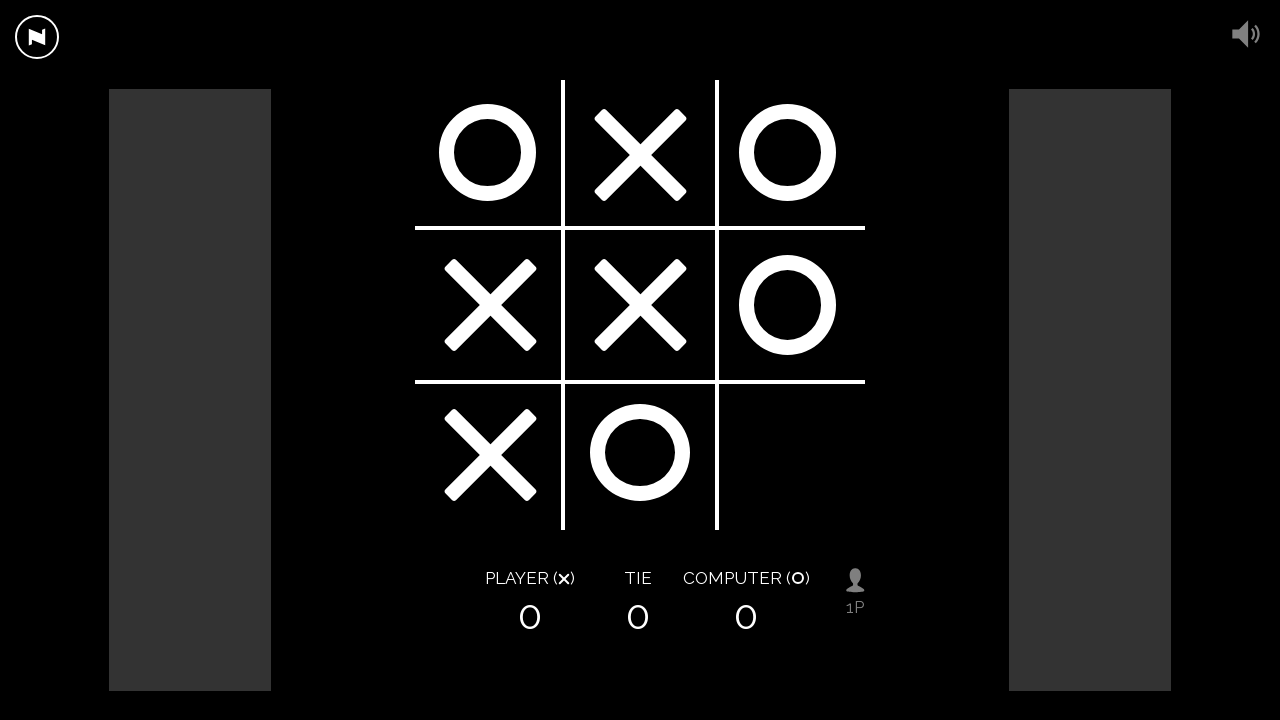

Clicked random available square (index 0)
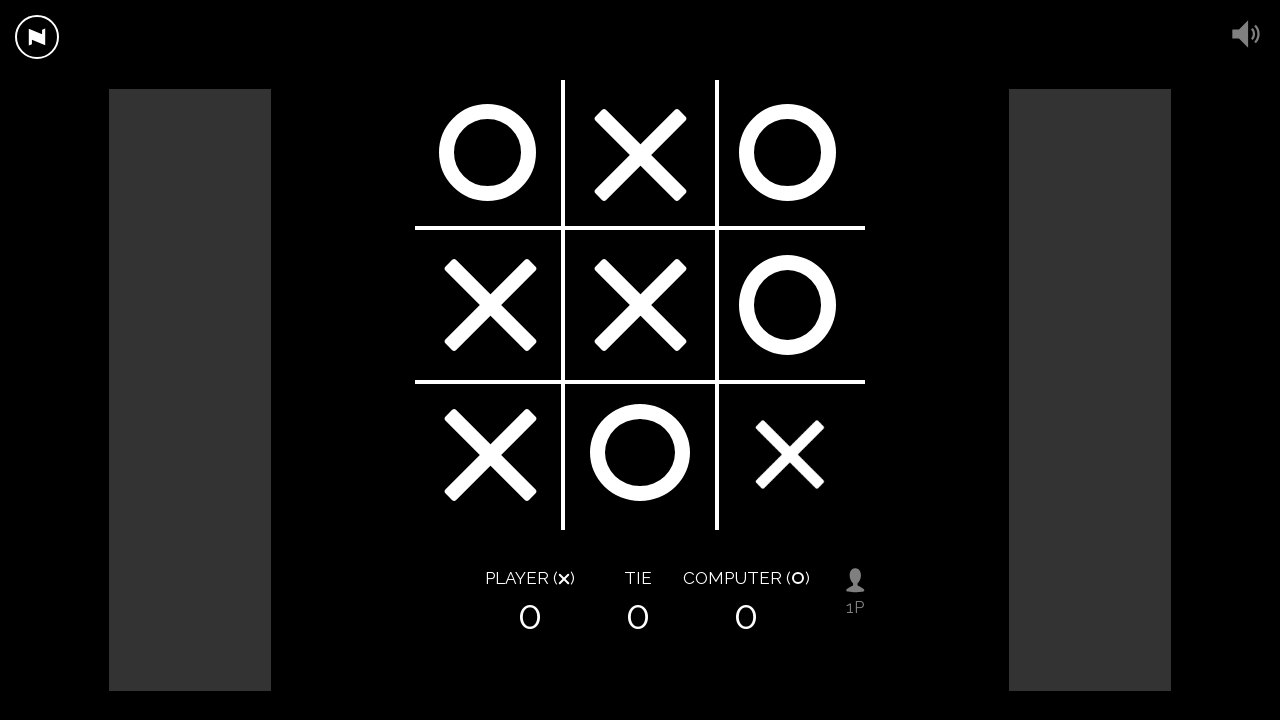

Waited for X mark to appear on board
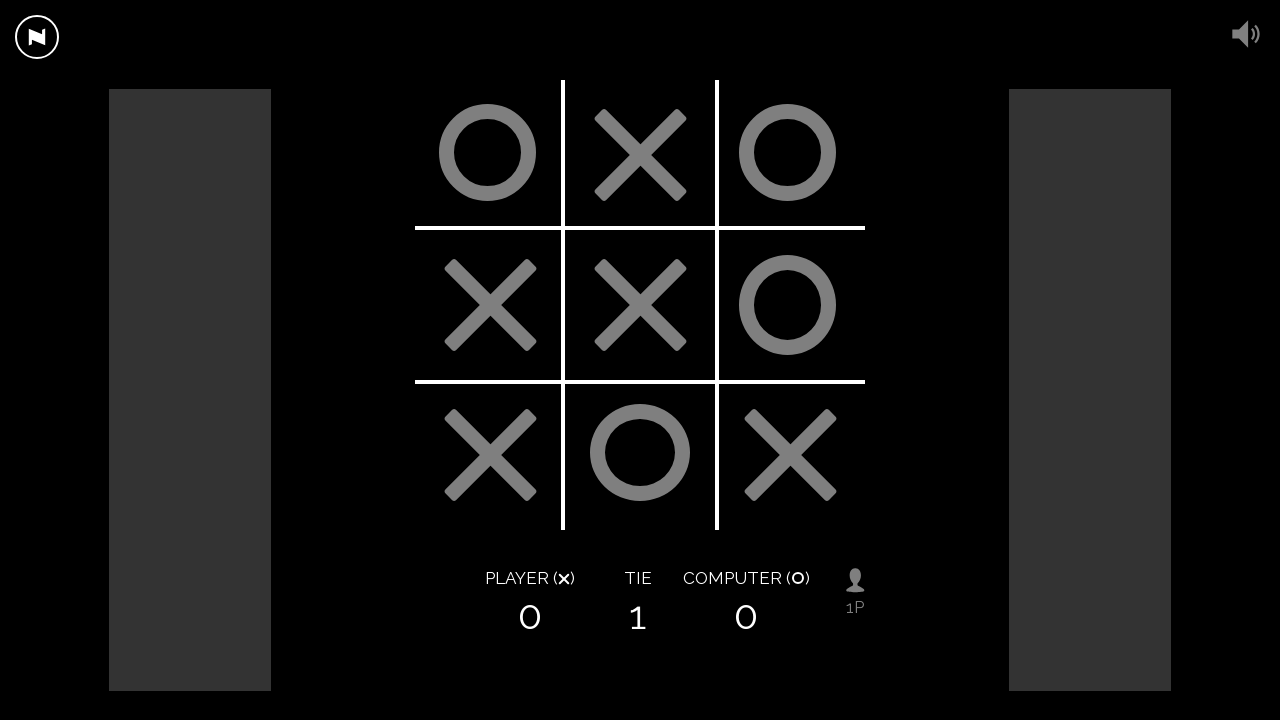

Game ended after player's move
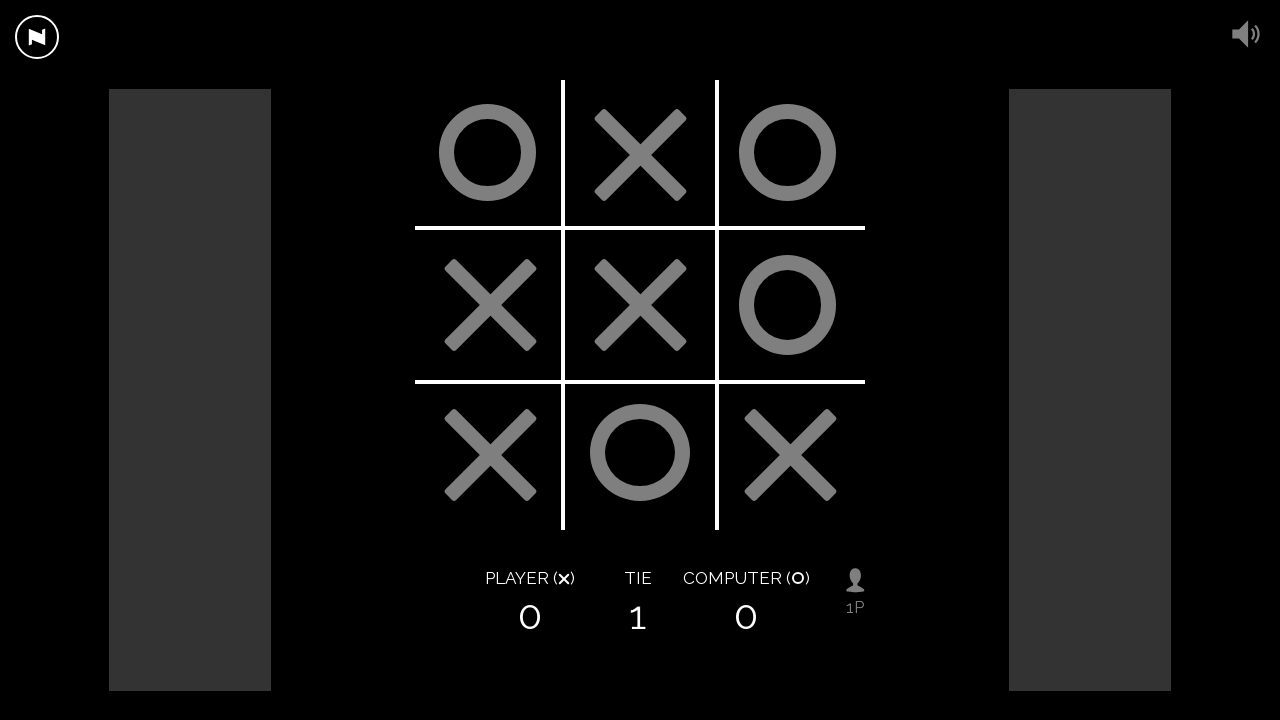

Final game scores are now visible
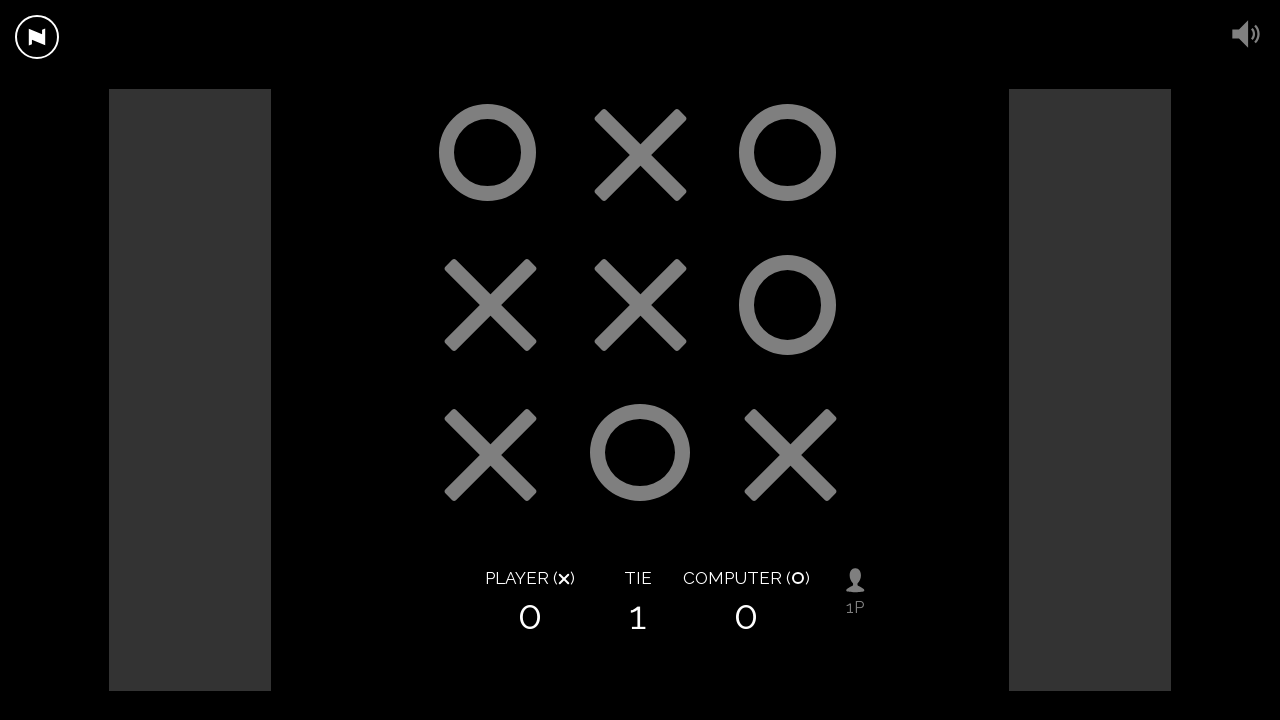

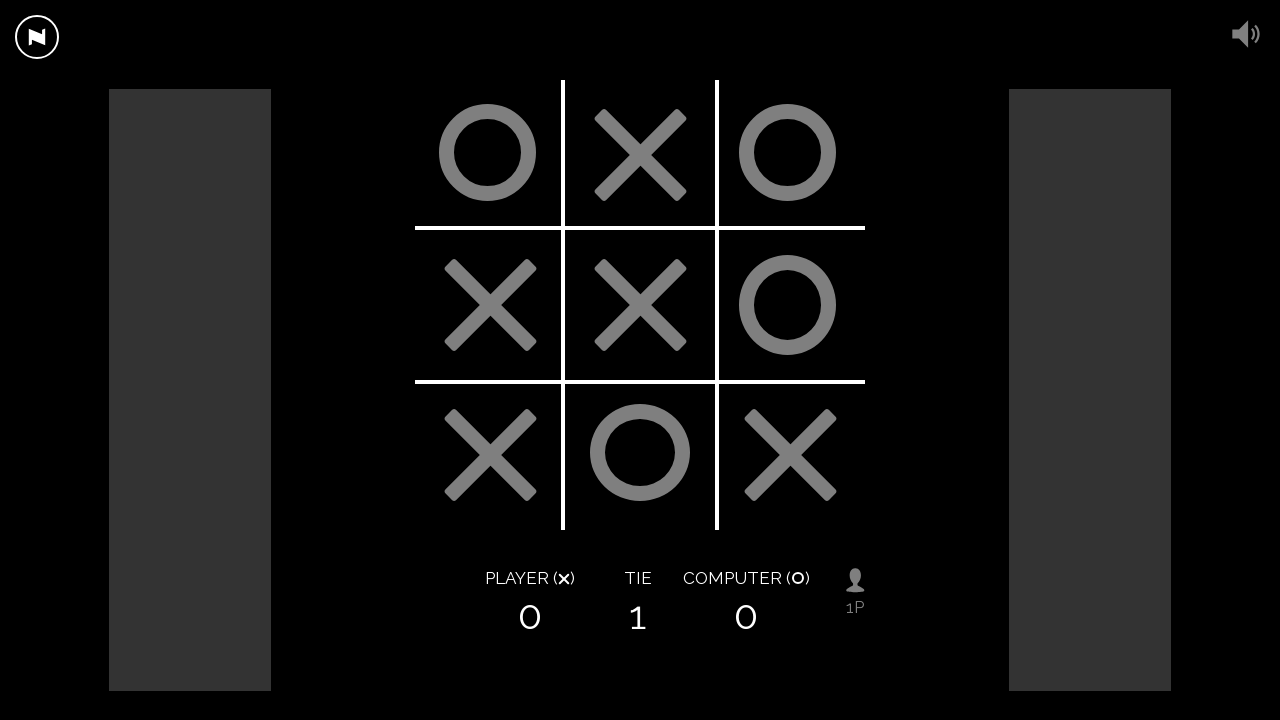